Tests clicking on an element on a GitHub profile page

Starting URL: https://github.com/JonasMoura-J

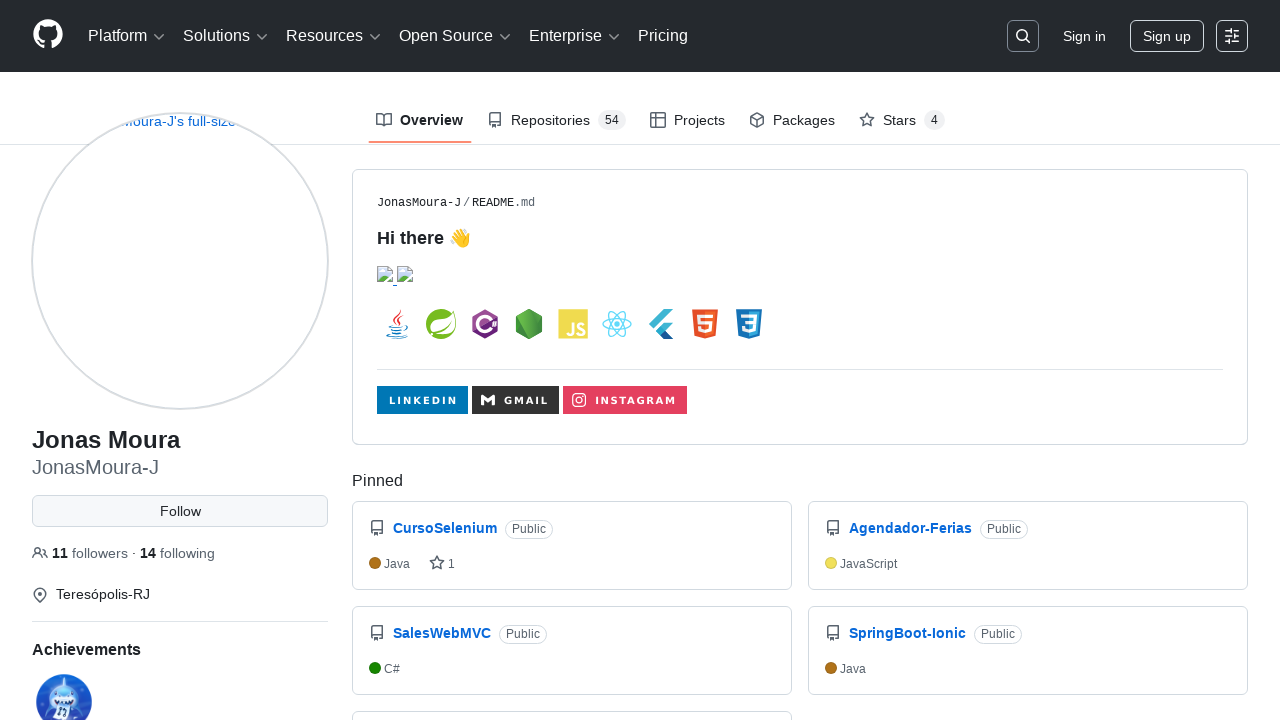

Waited for GitHub profile page to load (networkidle)
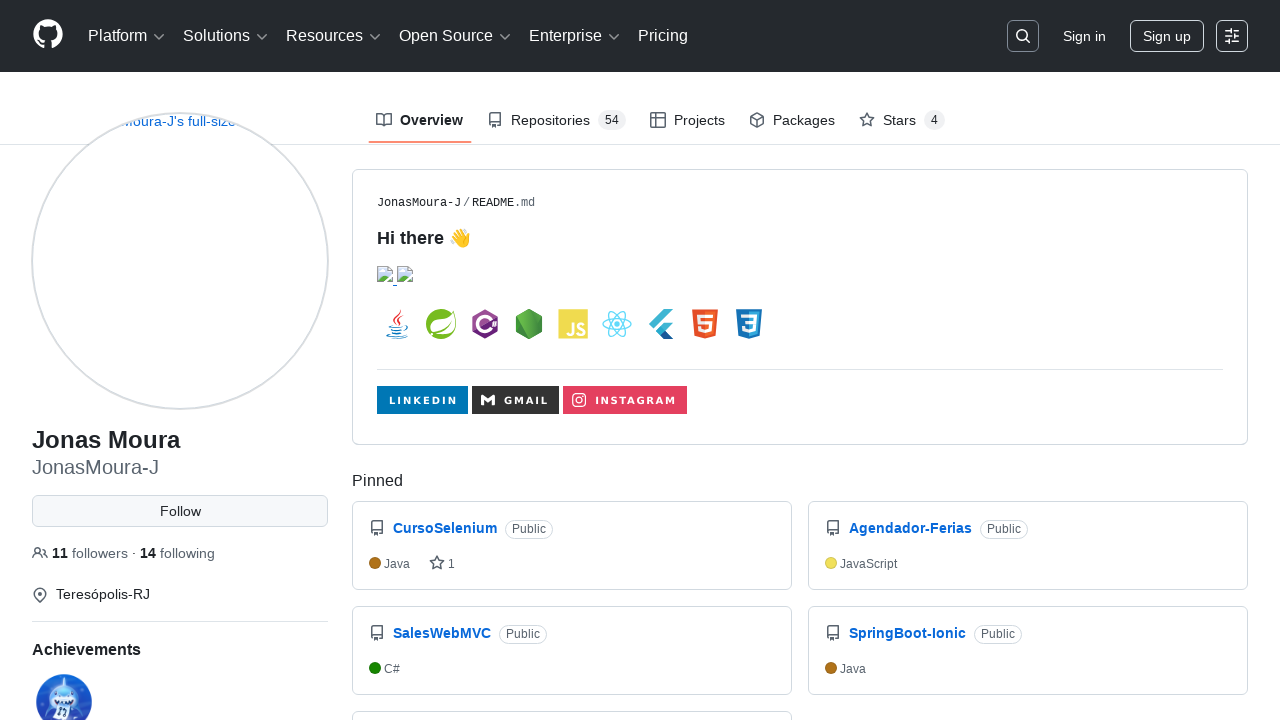

Clicked on profile navigation element at (420, 120) on nav[aria-label='User profile'] a >> nth=0
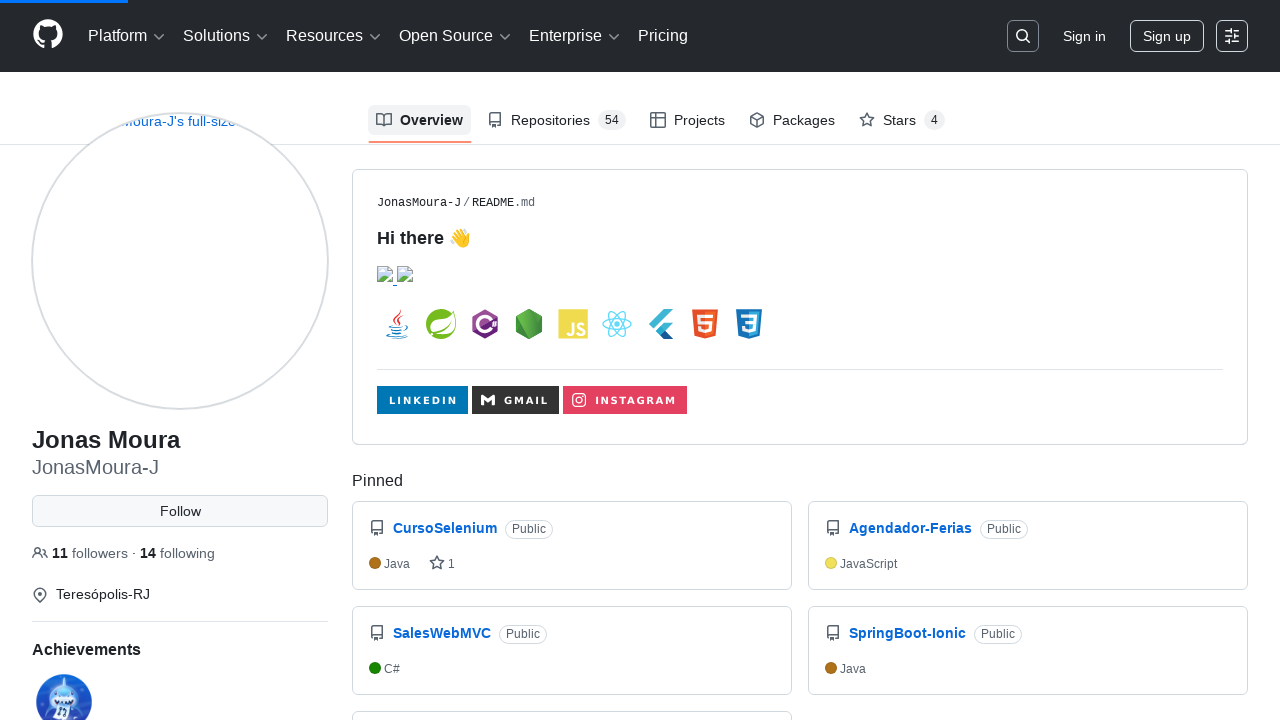

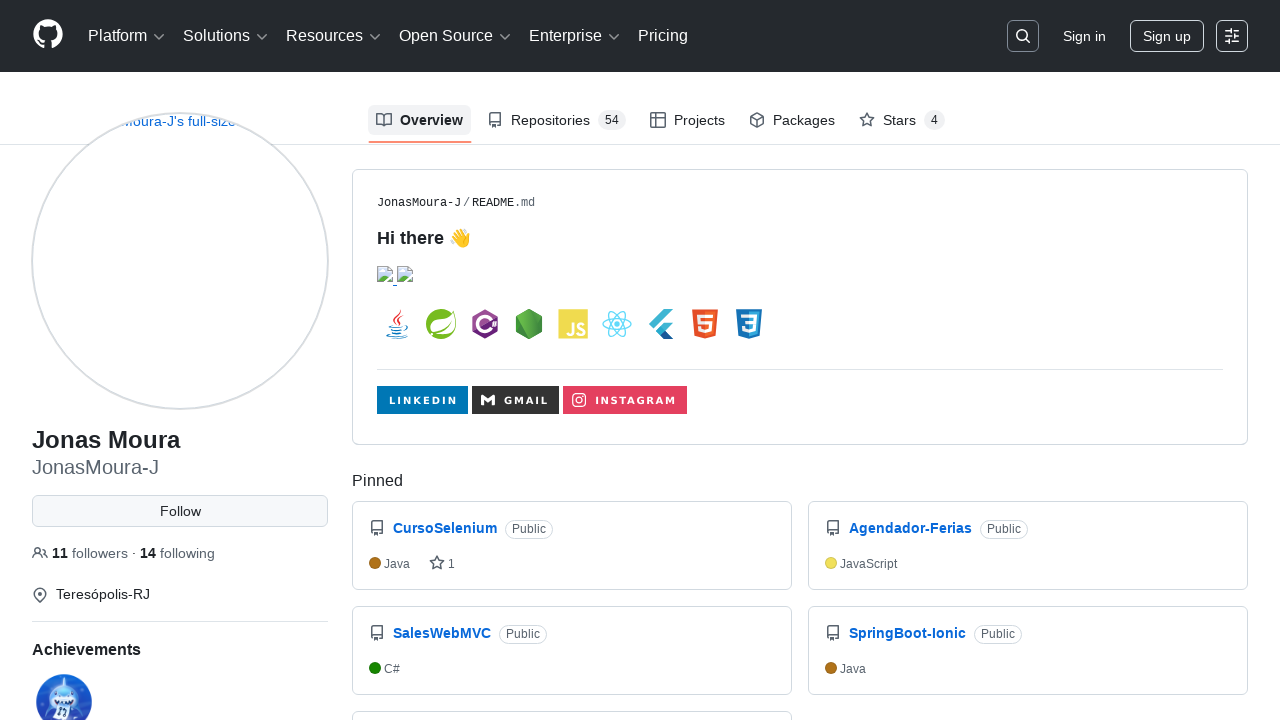